Navigates to YouTube homepage and maximizes the browser window

Starting URL: https://www.youtube.com/

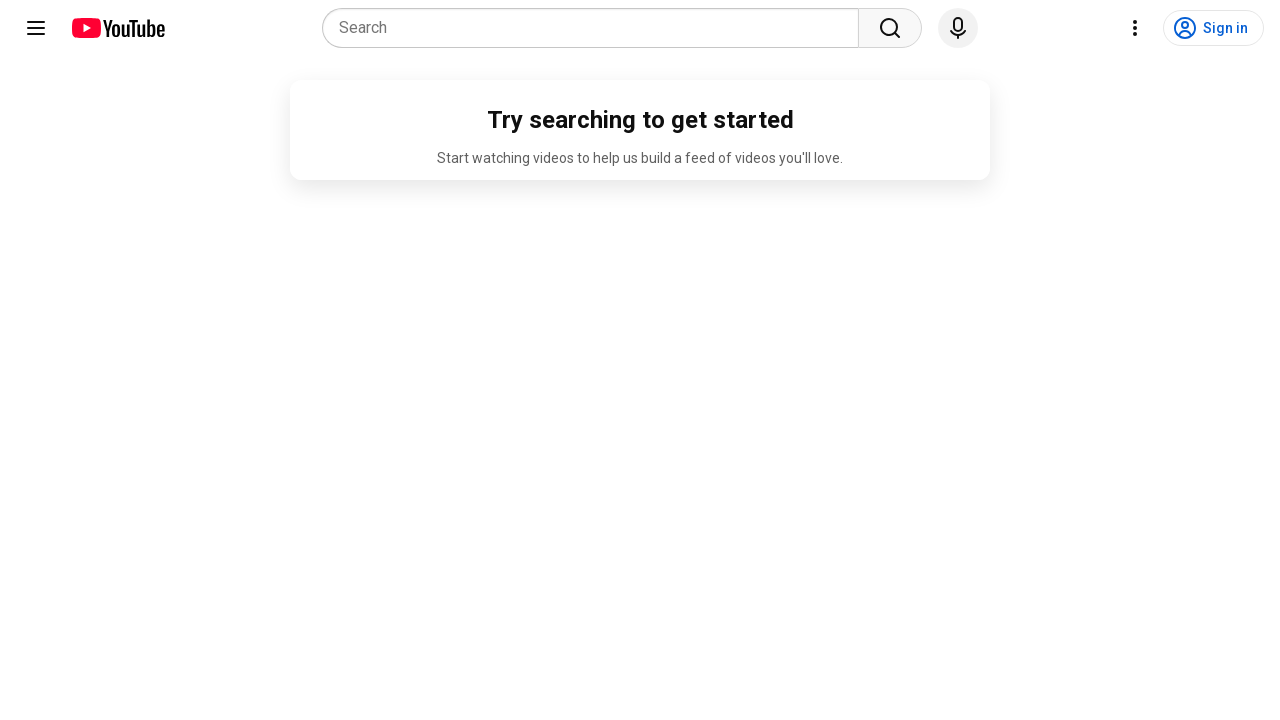

Navigated to YouTube homepage
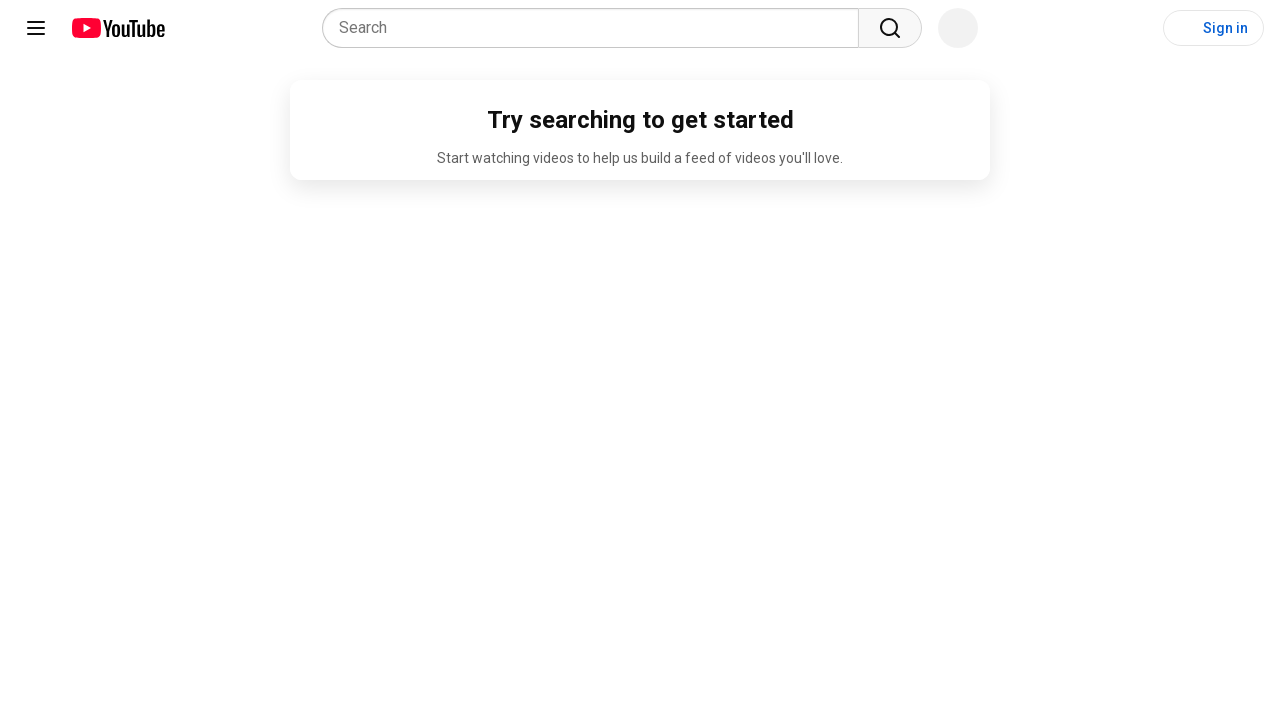

Maximized browser window to 1920x1080
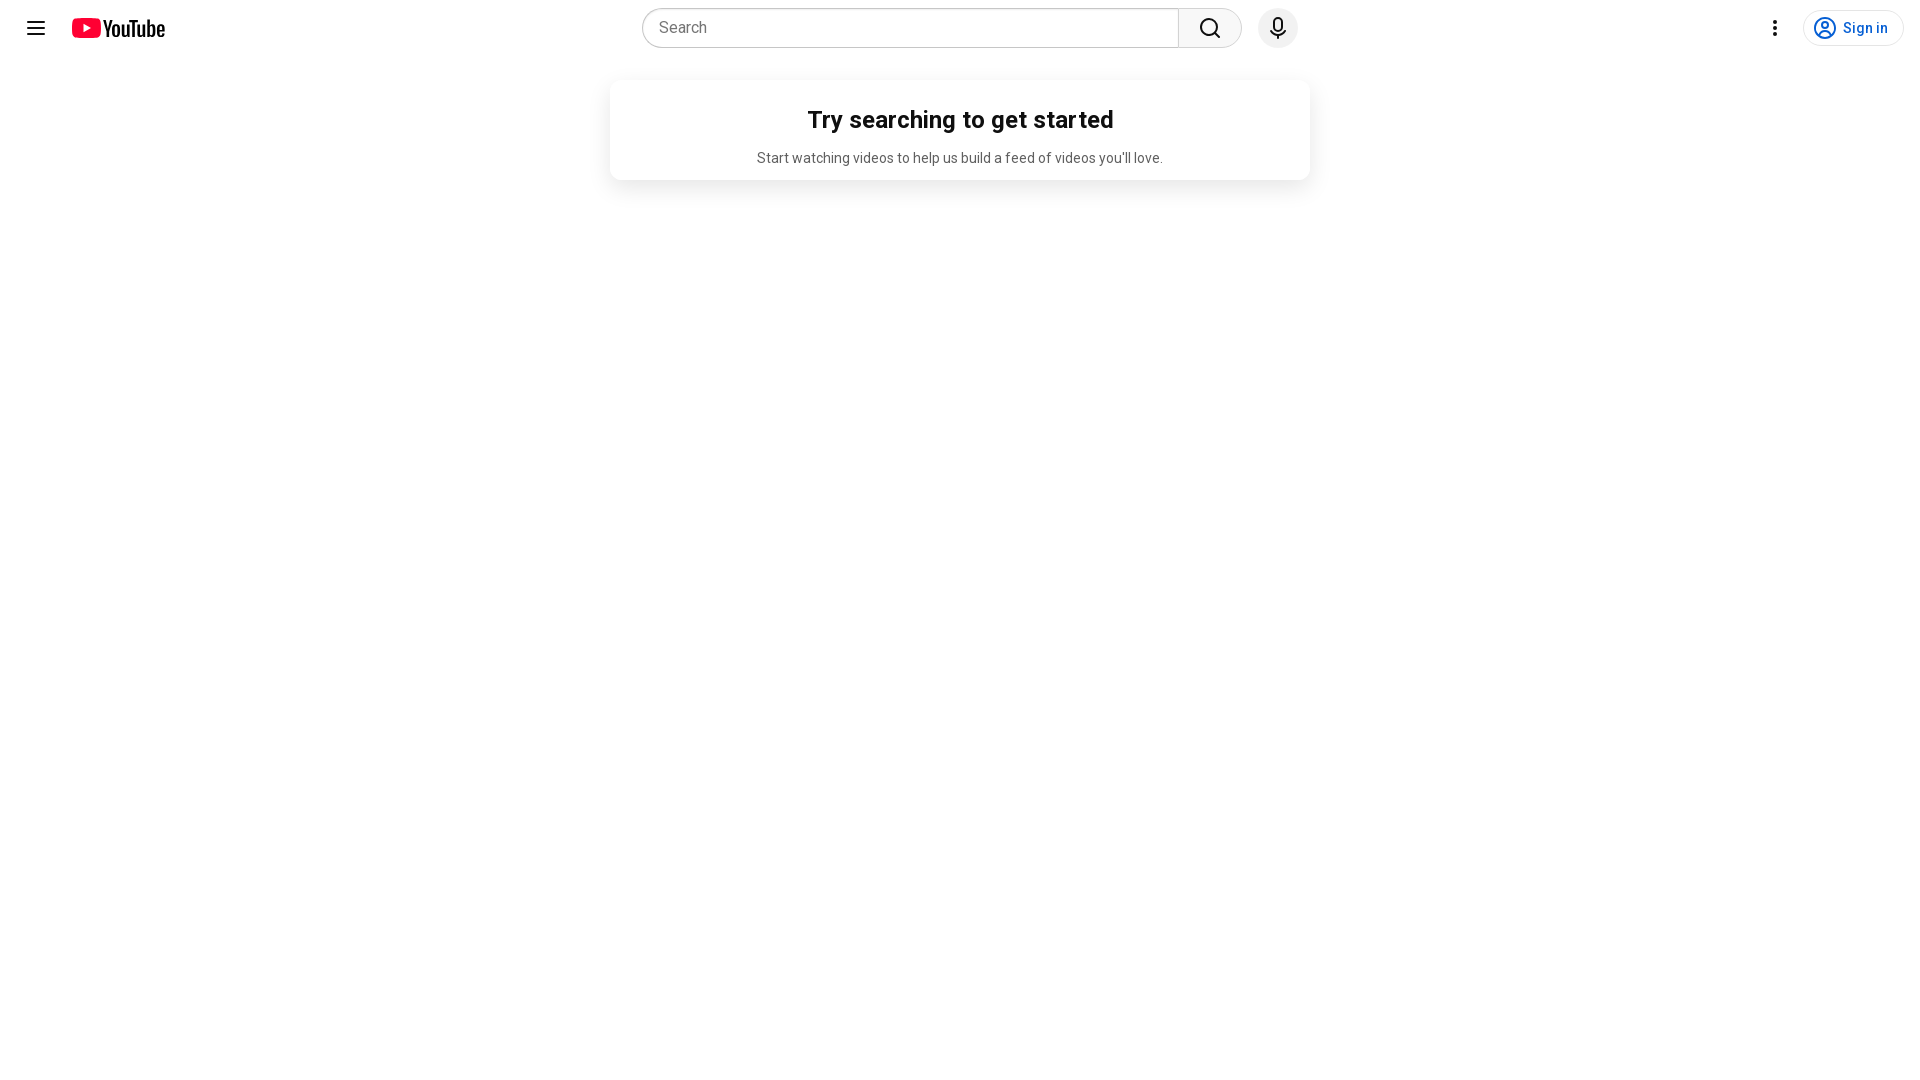

Page fully loaded - network idle state reached
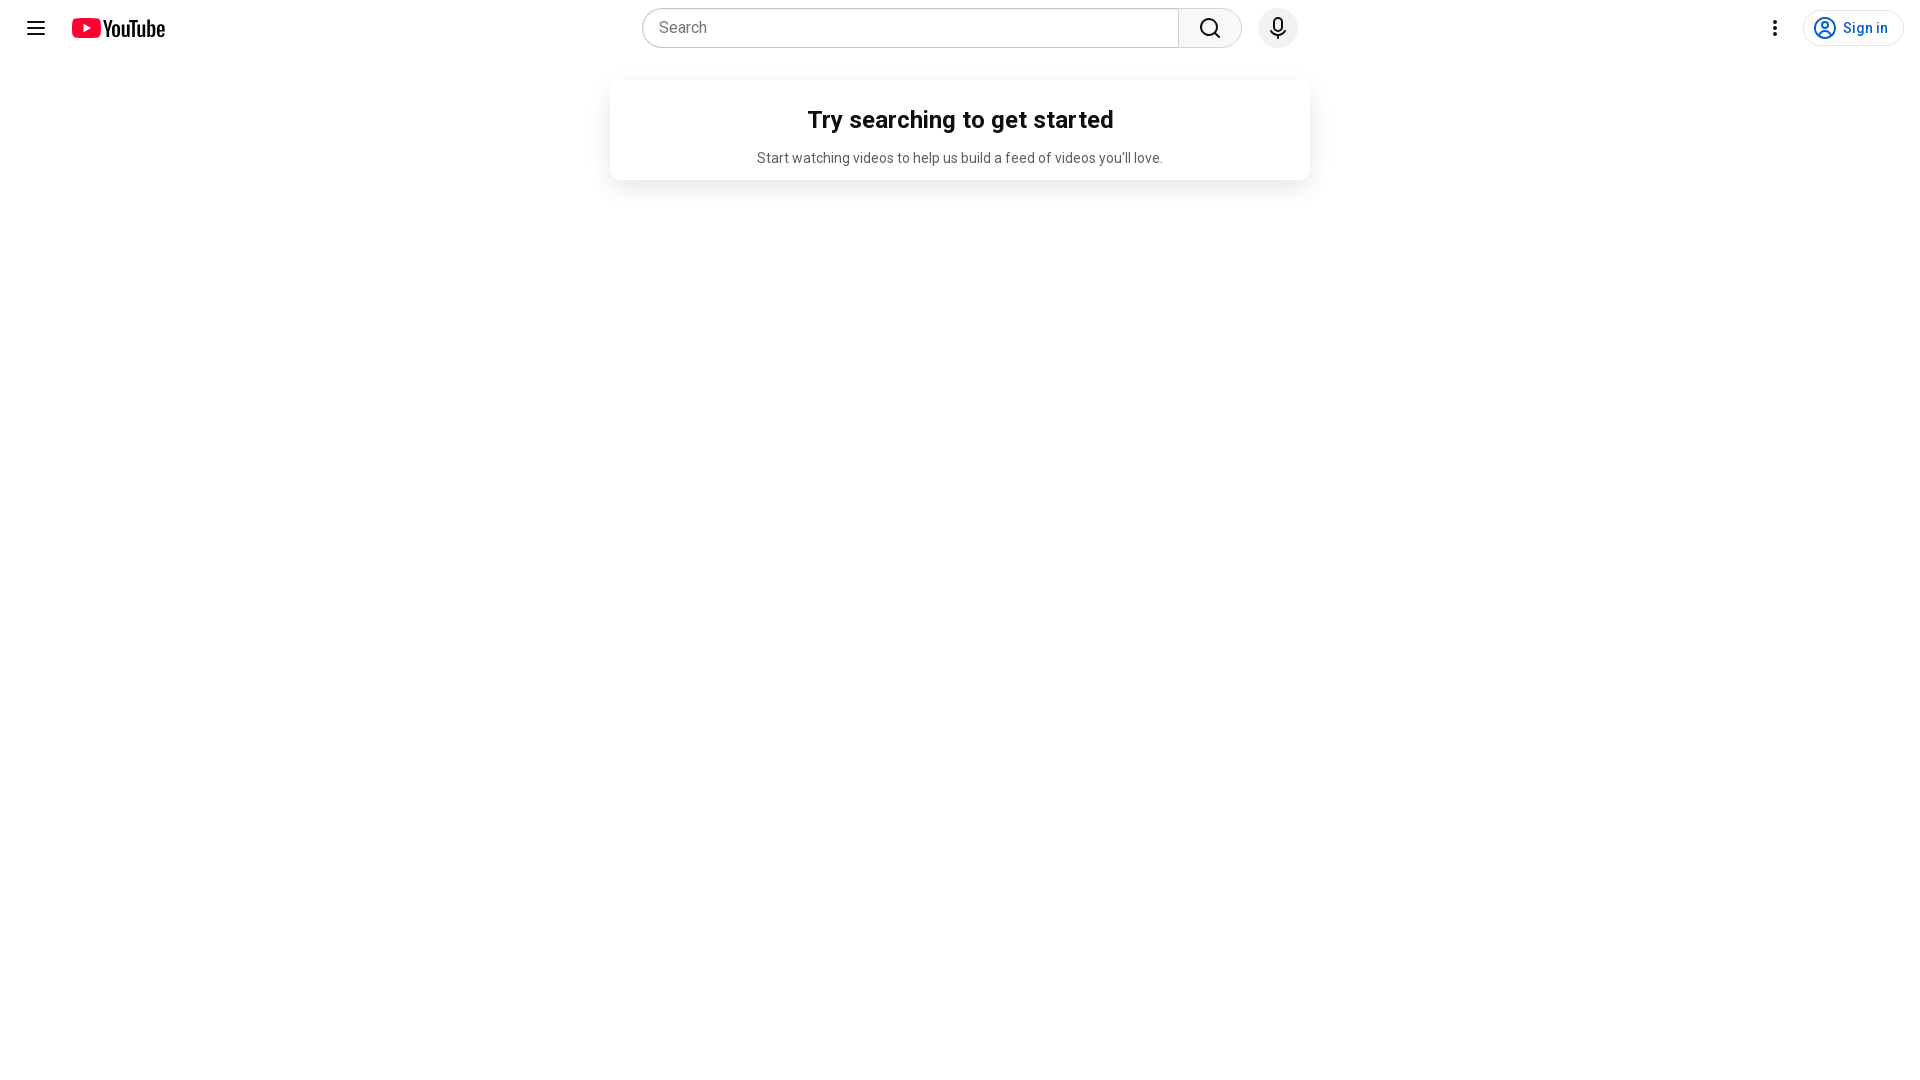

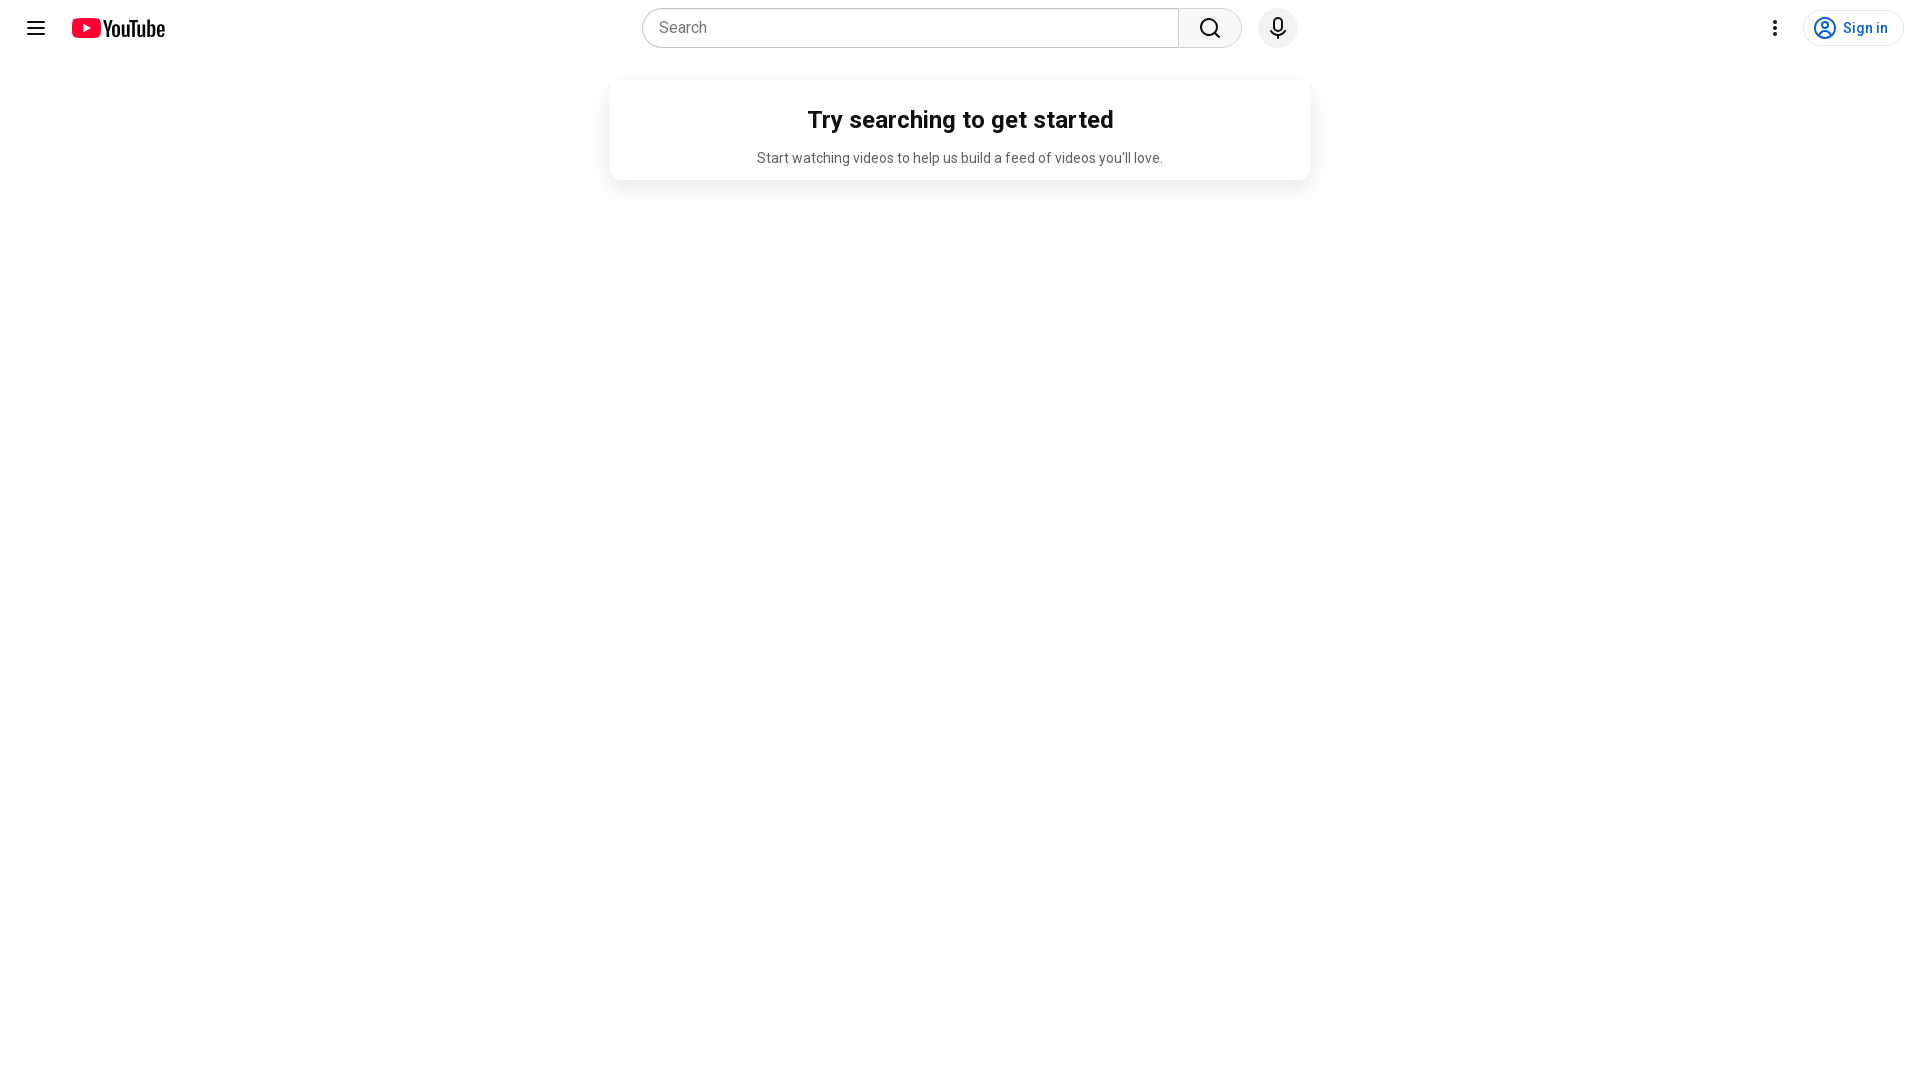